Tests a registration form by filling in first name, last name, and email fields, then submitting and verifying the success message.

Starting URL: http://suninjuly.github.io/registration1.html

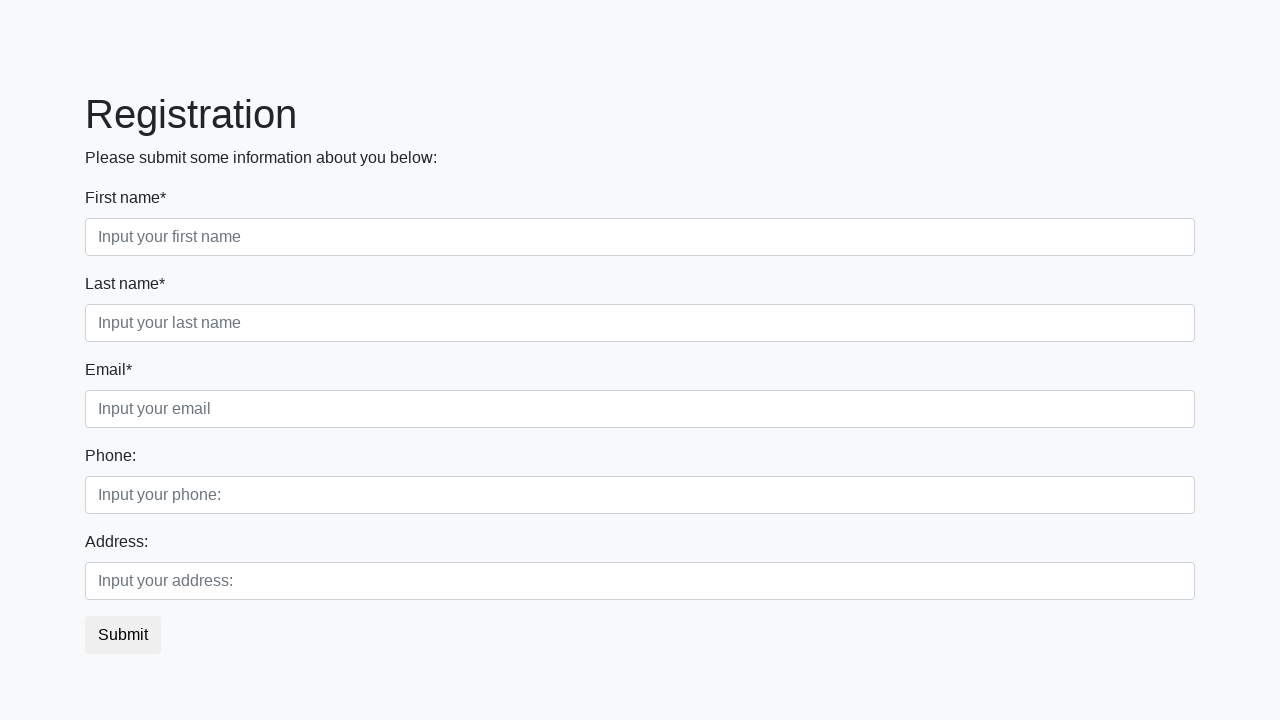

Filled first name field with 'Ivan' on input[placeholder='Input your first name']
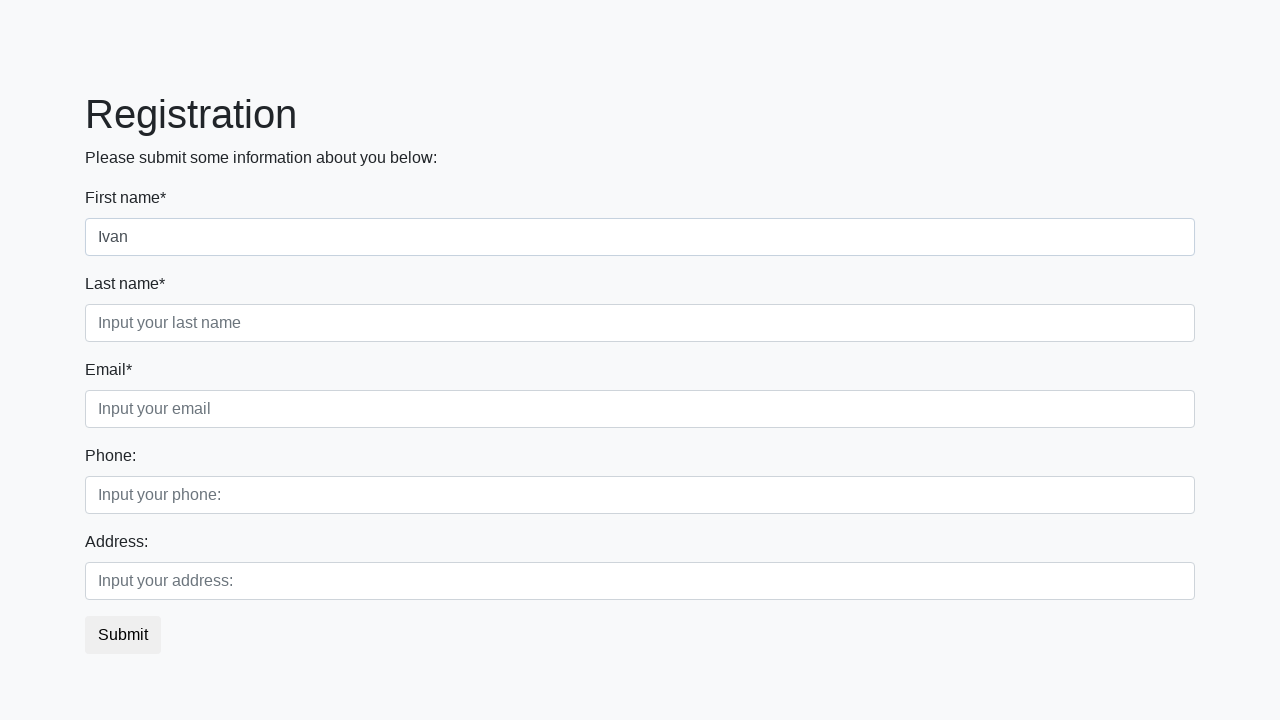

Filled last name field with 'Petrov' on input[placeholder='Input your last name']
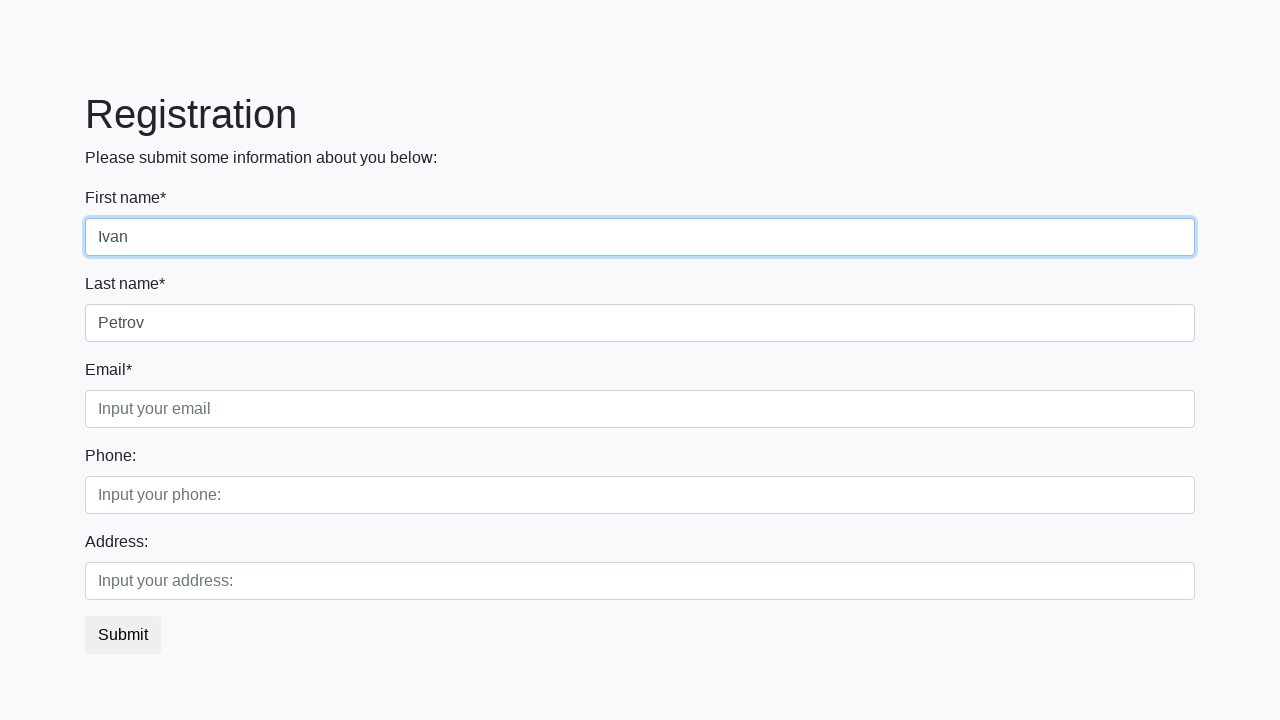

Filled email field with 'asdf@asdf.ru' on input[placeholder='Input your email']
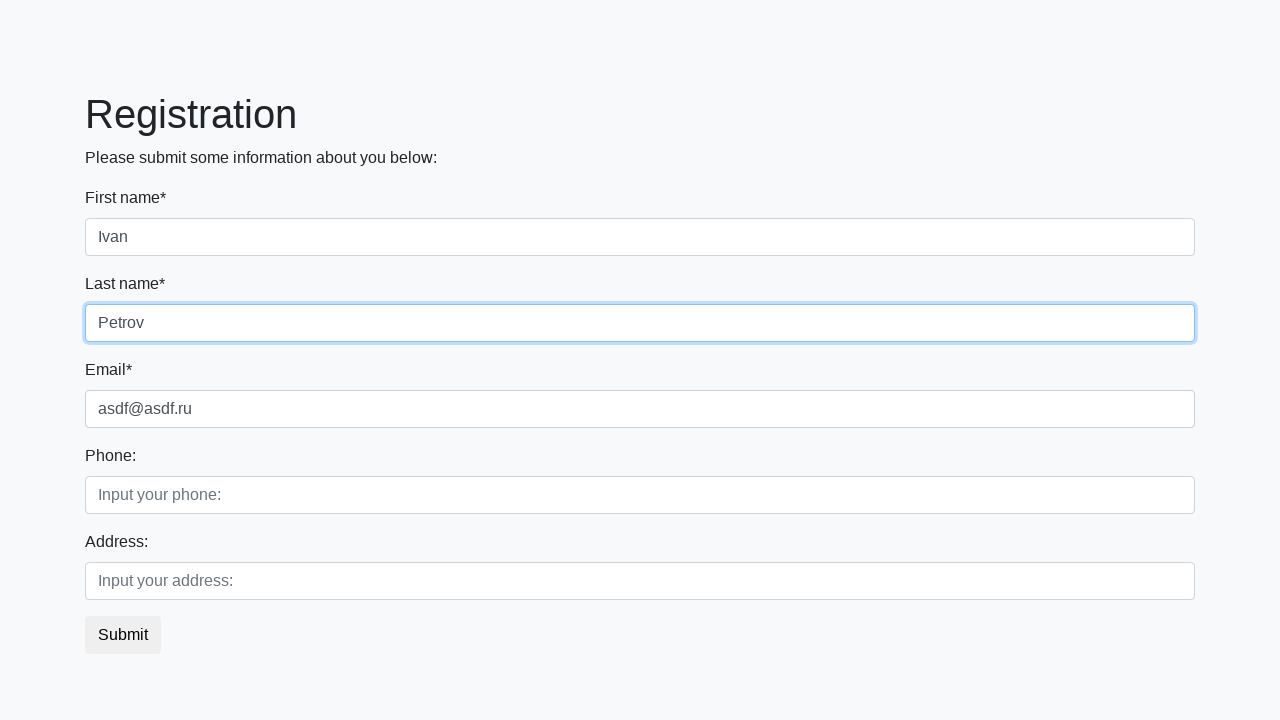

Clicked submit button to register at (123, 635) on button.btn
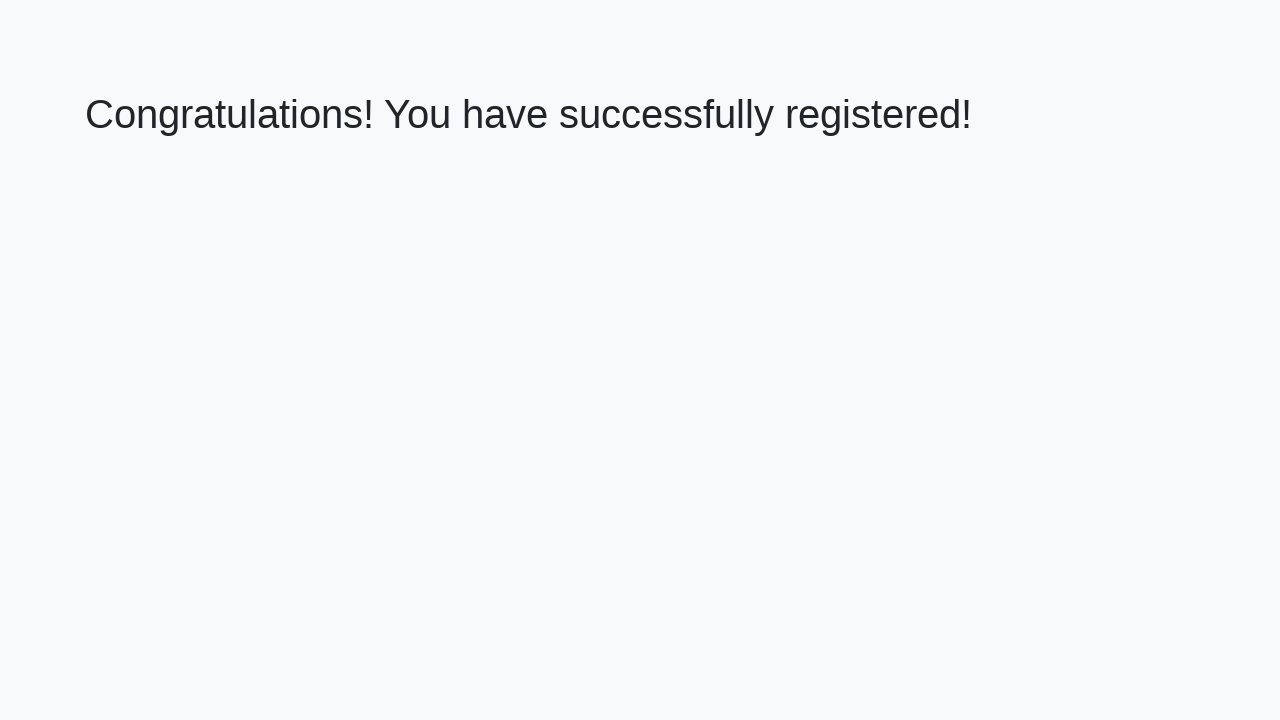

Success message element loaded
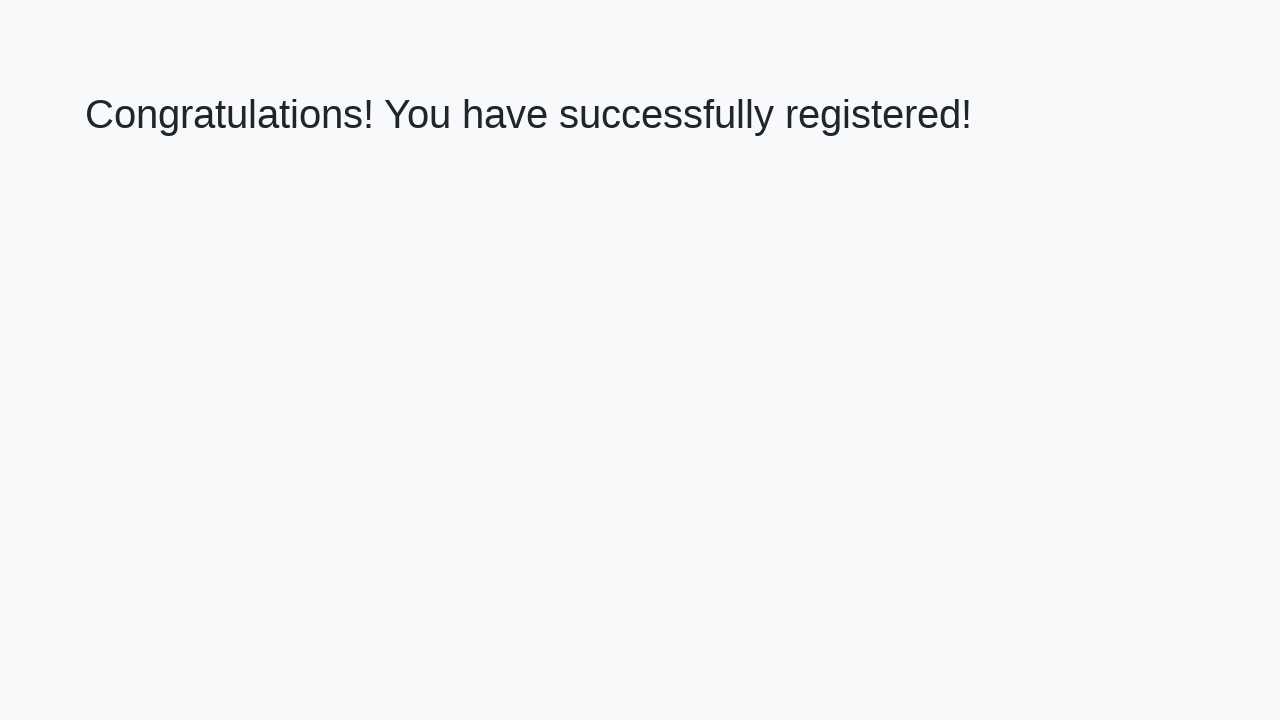

Retrieved success message text
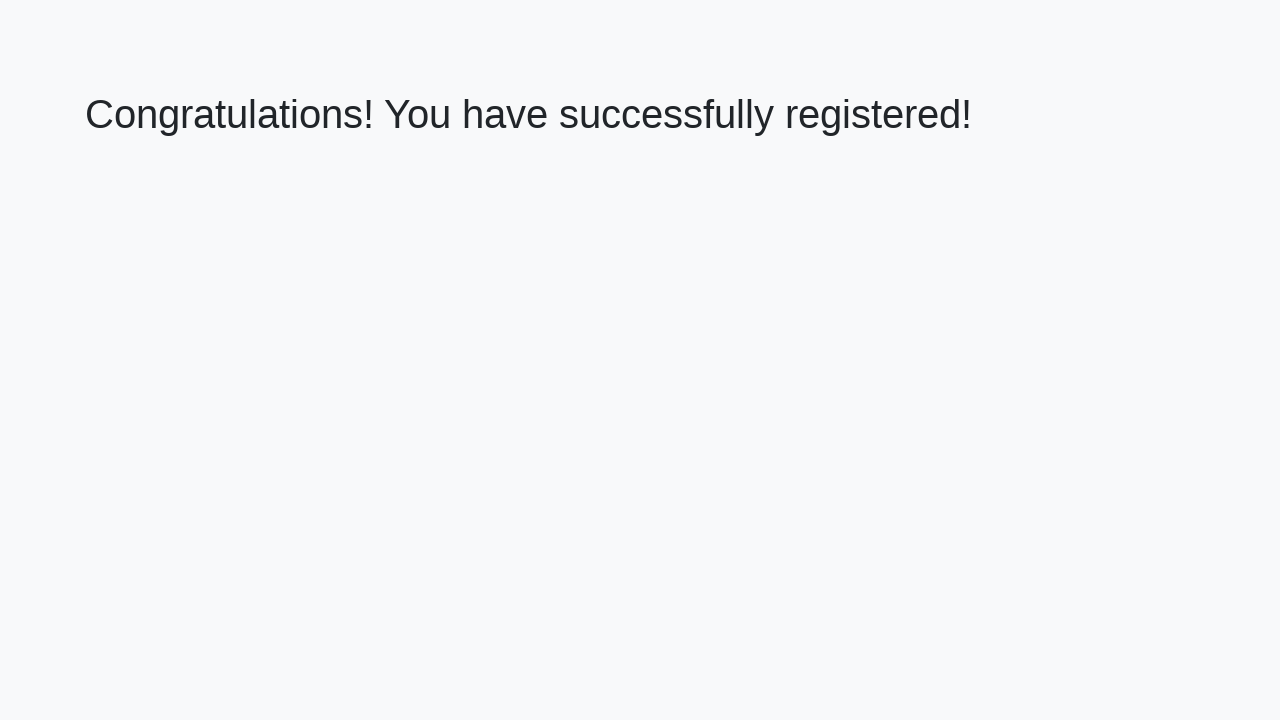

Verified success message matches expected text
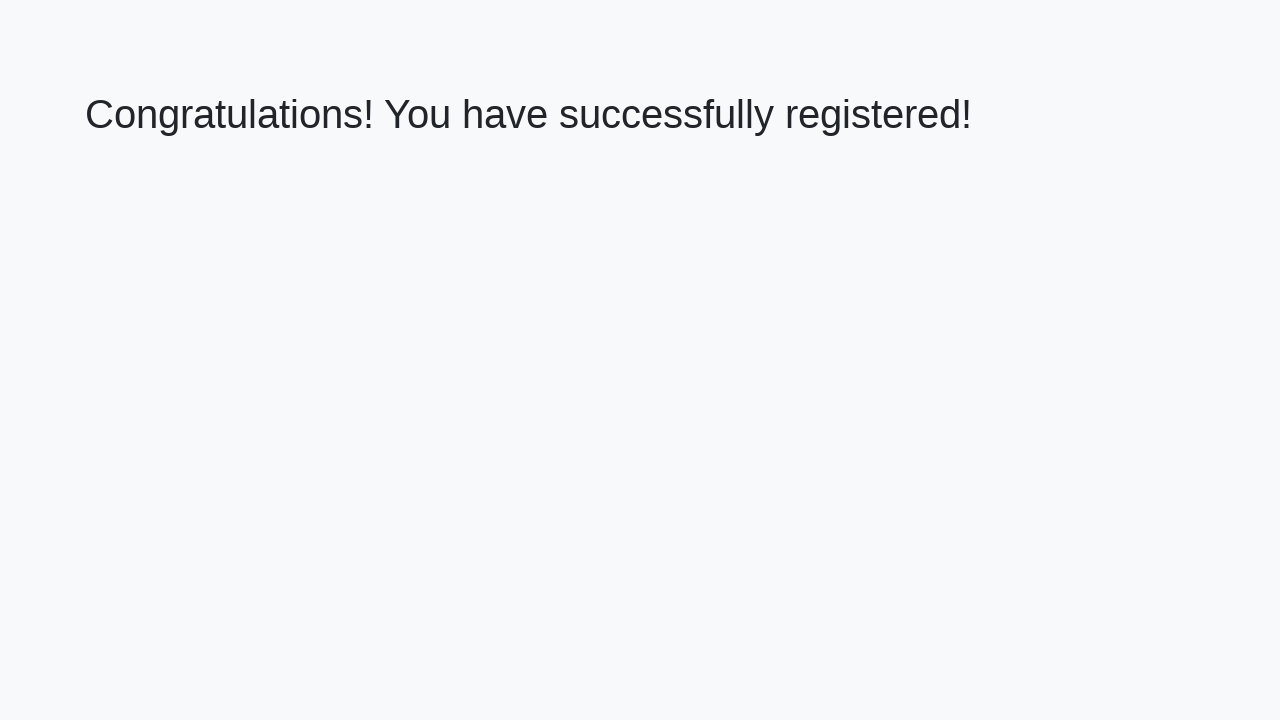

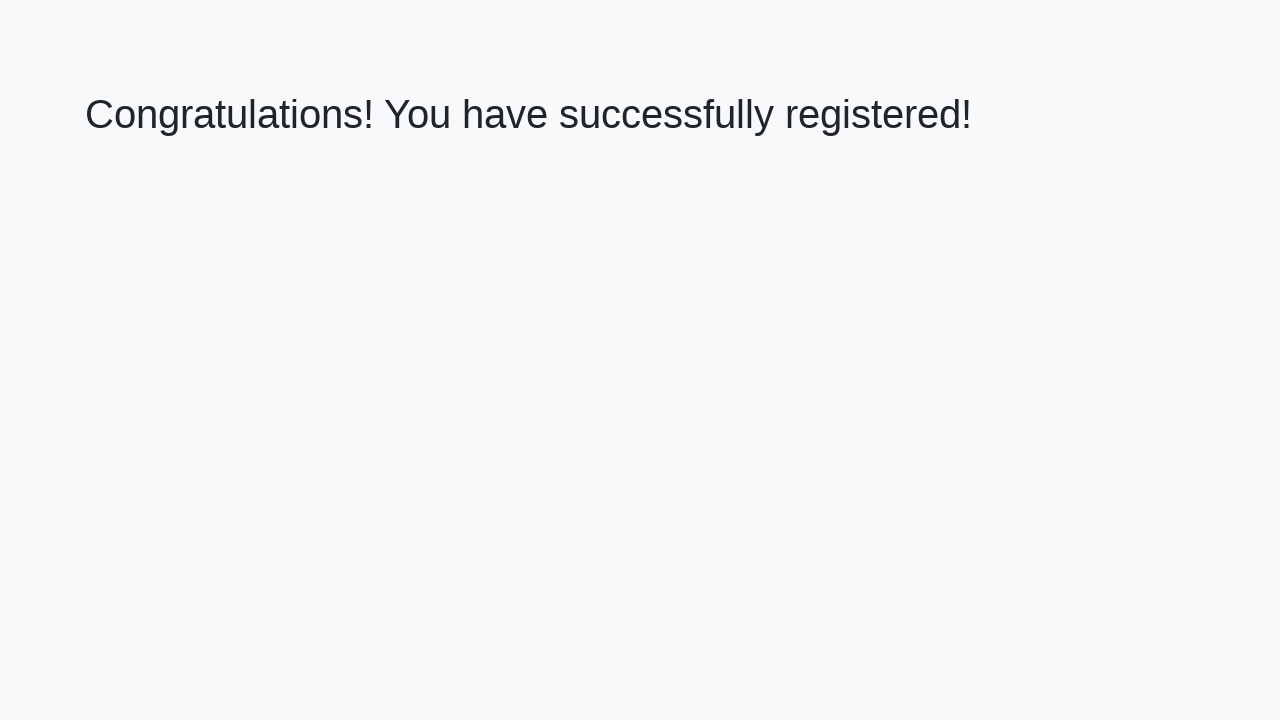